Tests that the main and footer sections become visible when items are added

Starting URL: https://demo.playwright.dev/todomvc

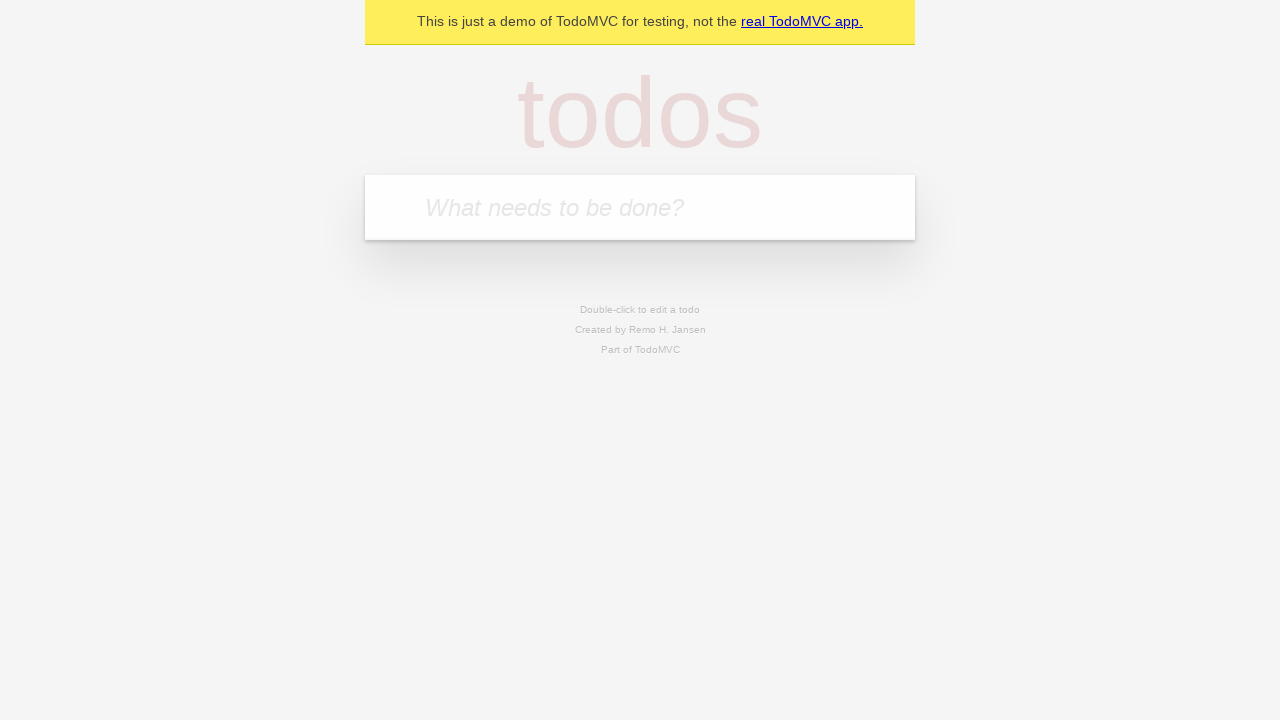

Located the 'What needs to be done?' input field
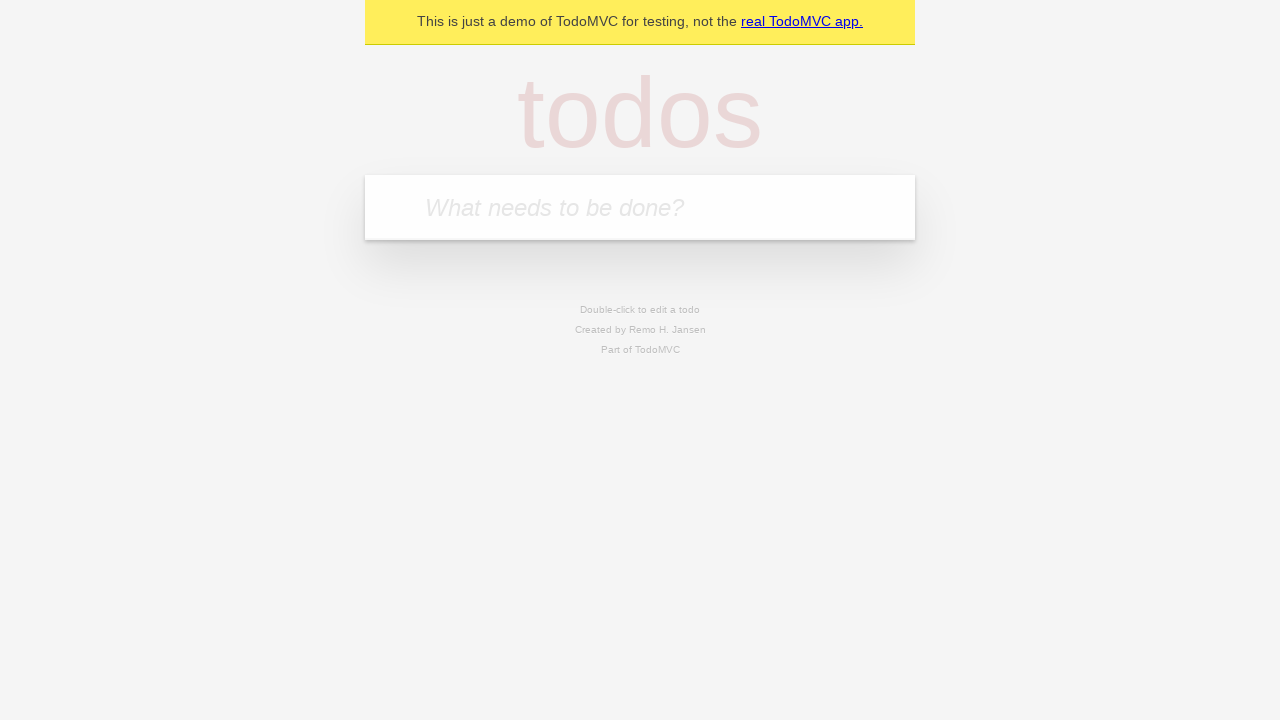

Filled todo input with 'buy some cheese' on internal:attr=[placeholder="What needs to be done?"i]
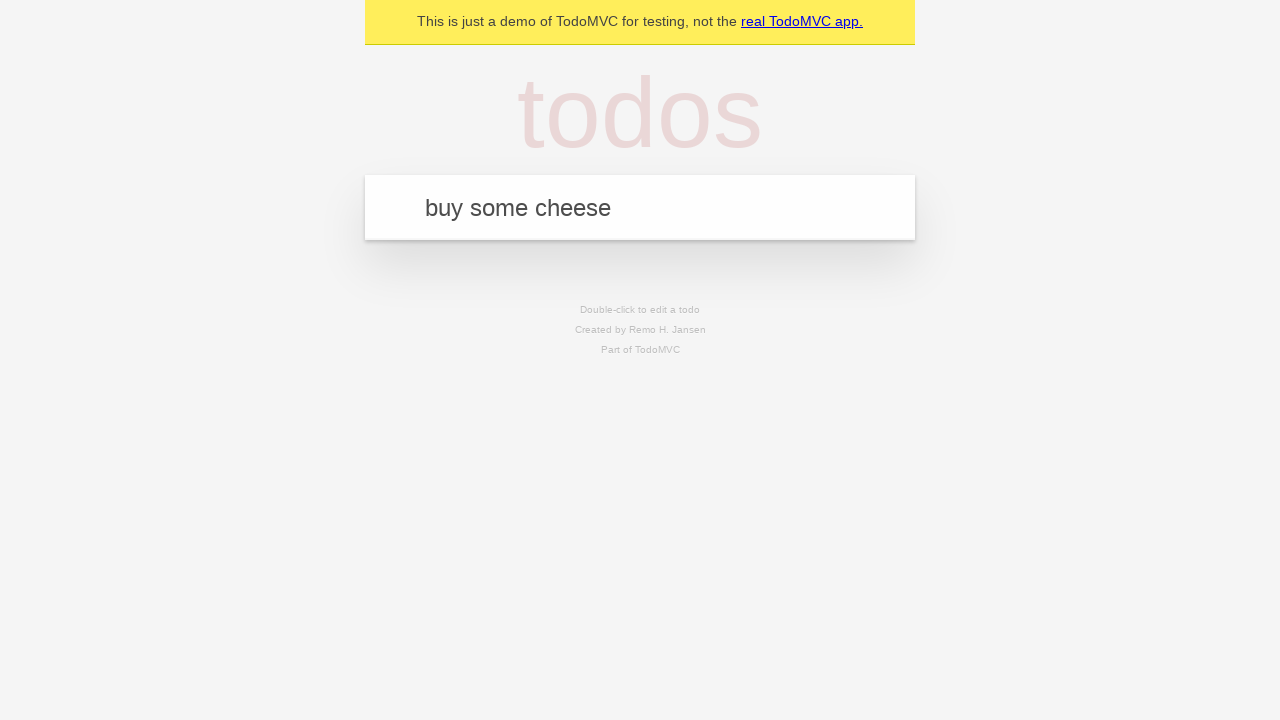

Pressed Enter to add the todo item on internal:attr=[placeholder="What needs to be done?"i]
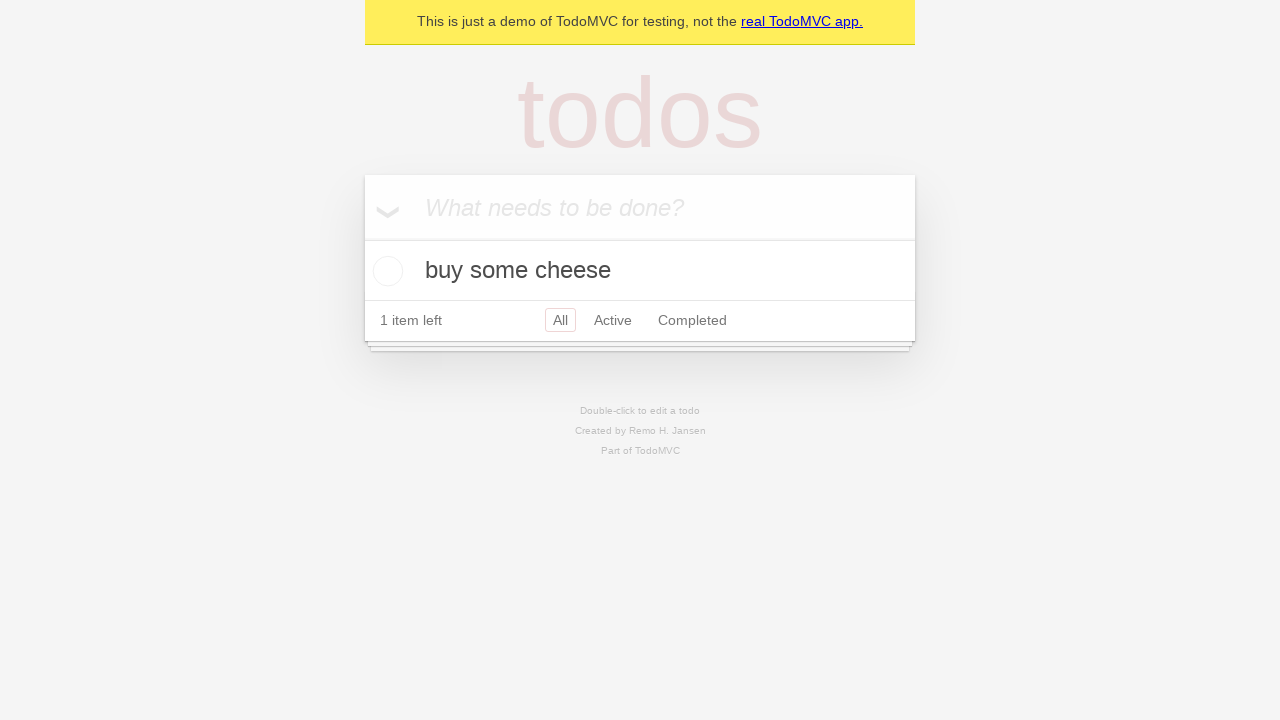

Main section became visible after adding item
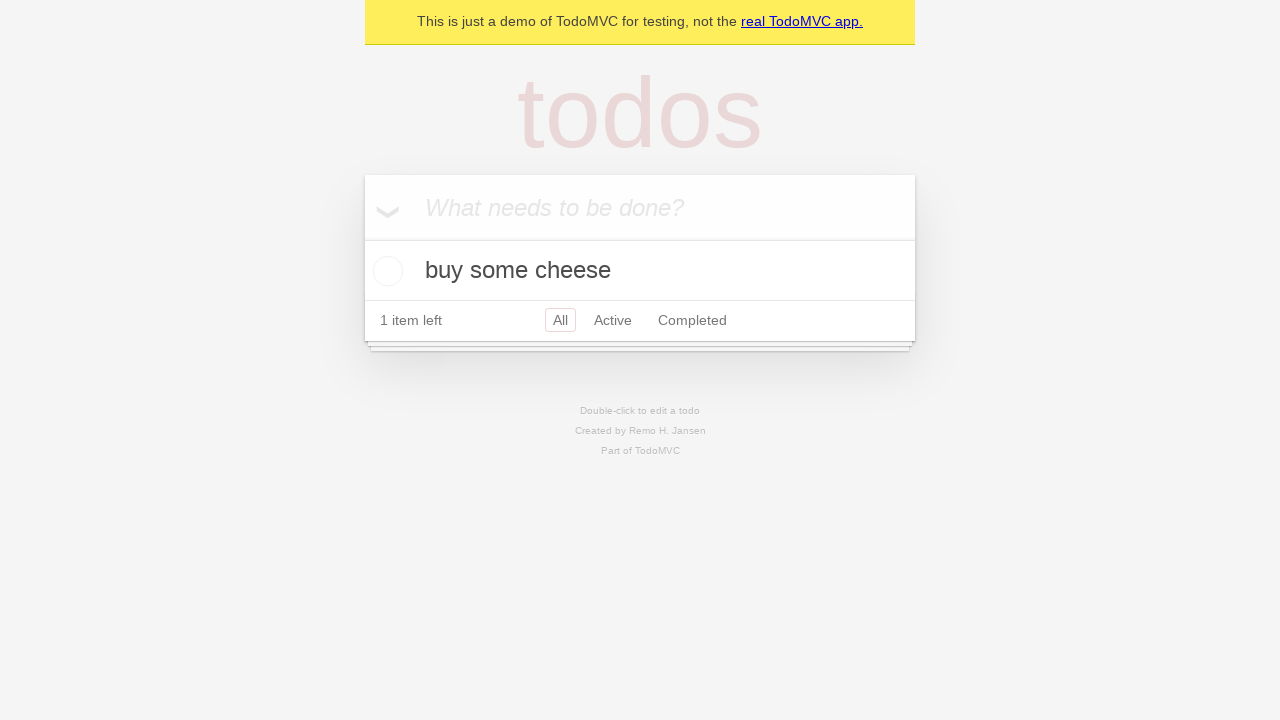

Footer section became visible after adding item
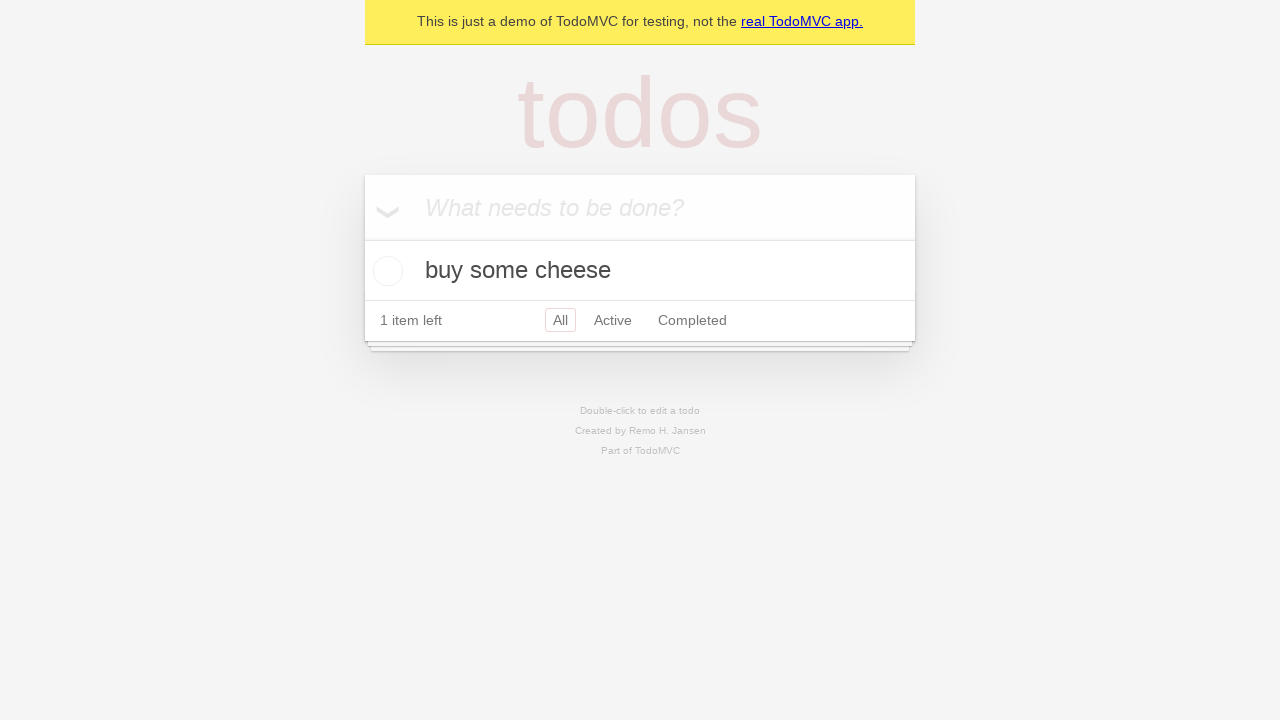

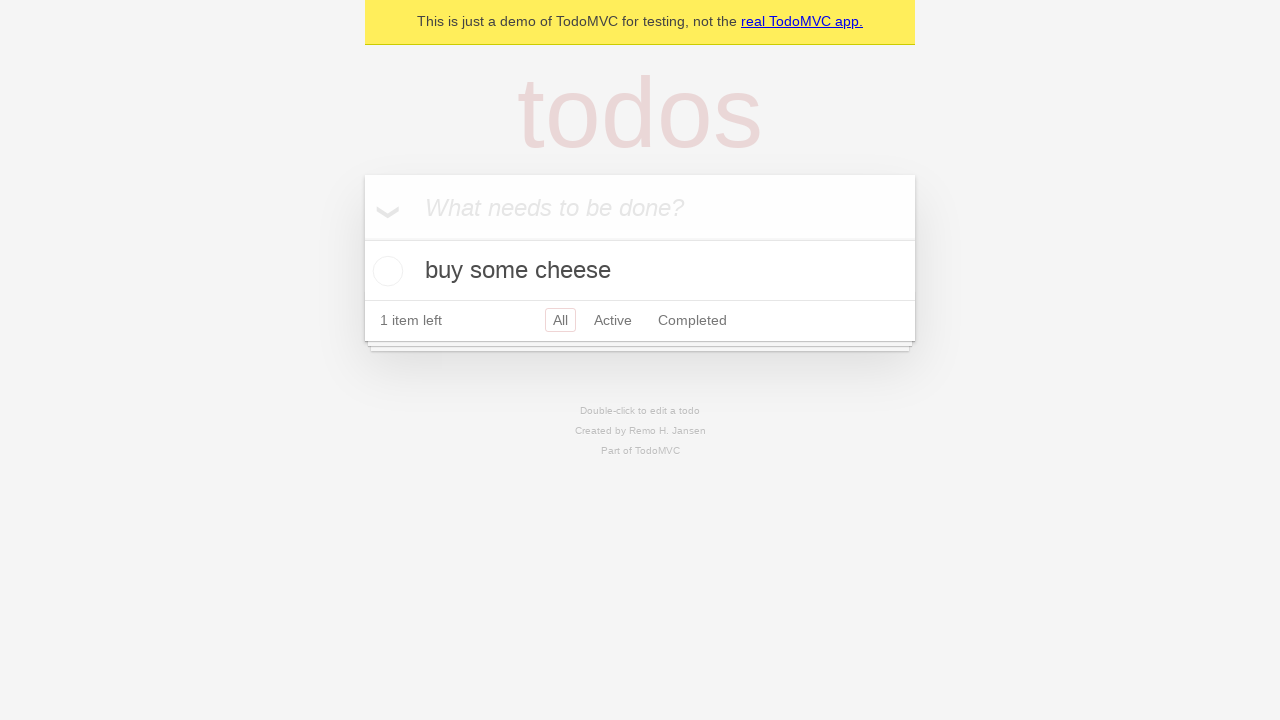